Opens ToolsQA window handle tutorial page, clicks on links that open in new tabs, then closes those new tabs

Starting URL: https://www.toolsqa.com/selenium-webdriver/window-handle-in-selenium/

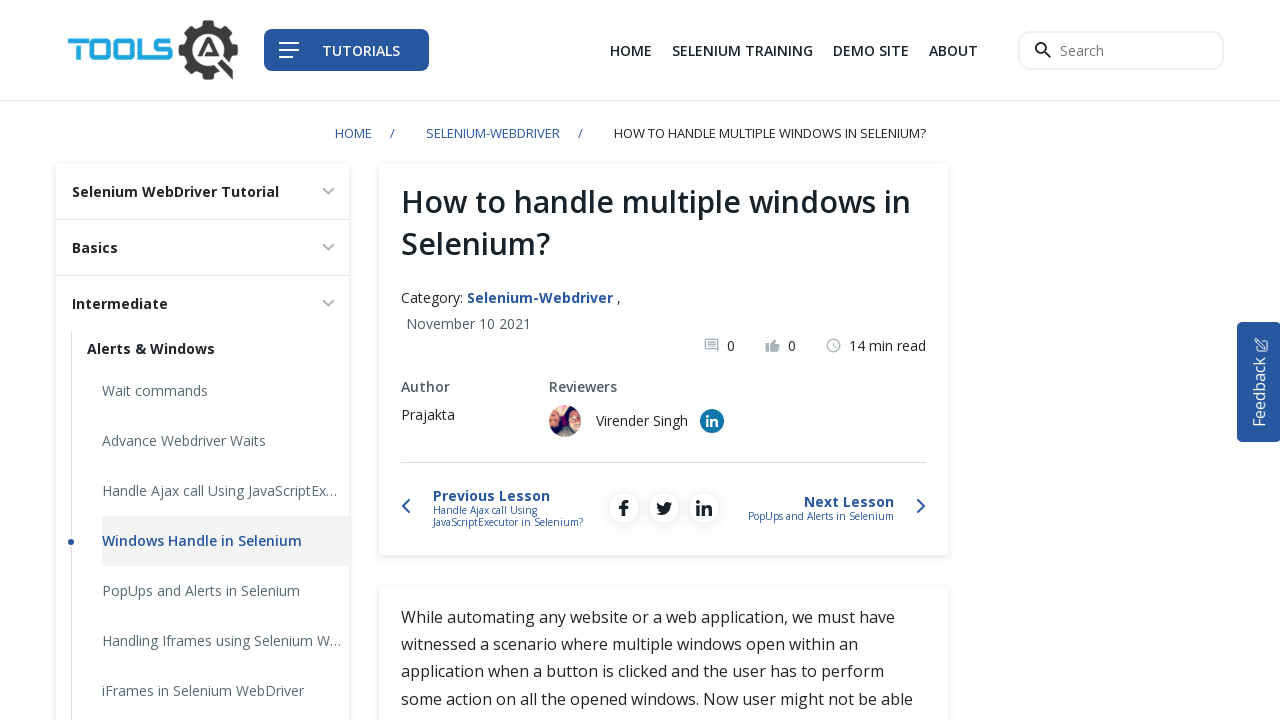

Located all links with target='_blank' attribute
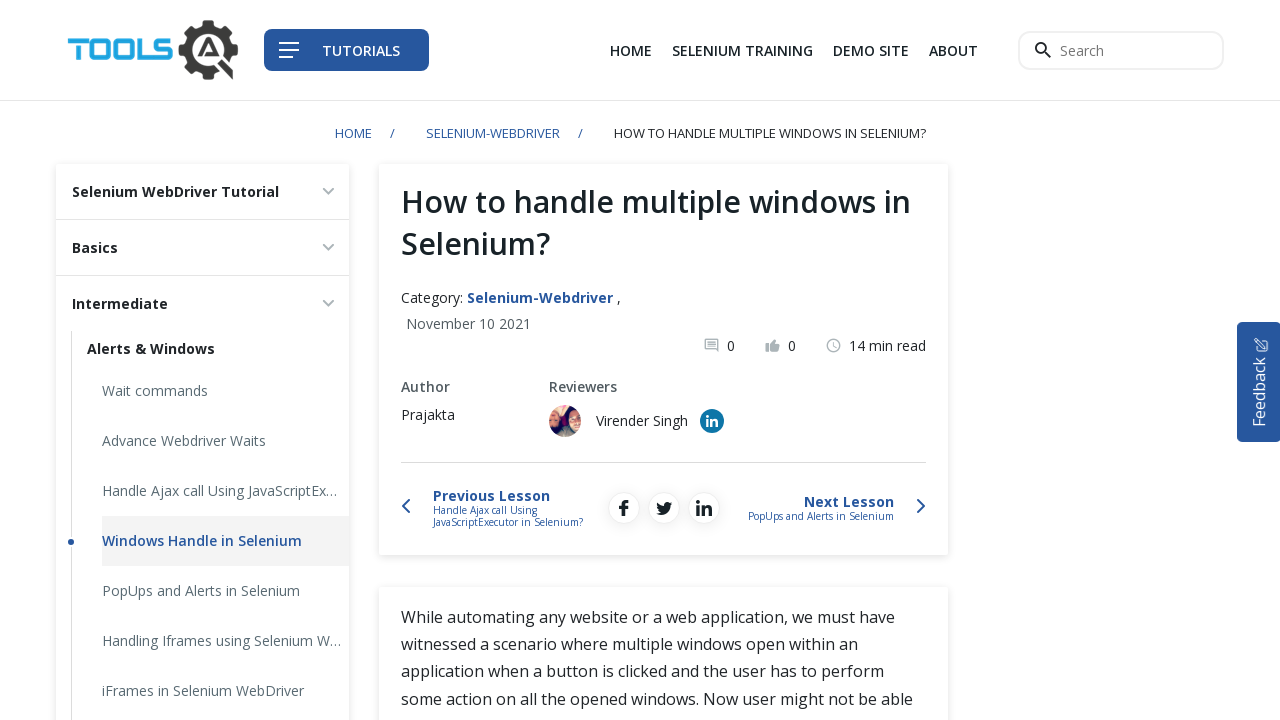

Clicked first link, new tab opened at (871, 50) on a[target='_blank'] >> nth=0
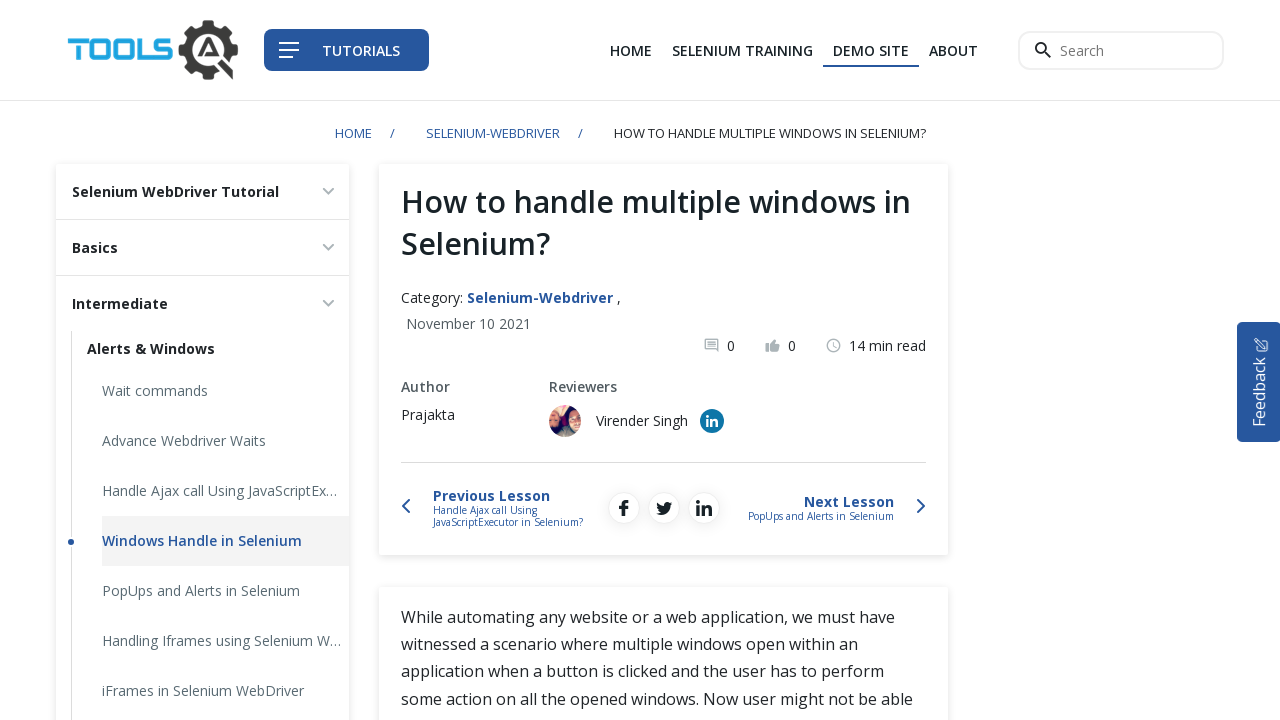

Clicked second link, new tab opened at (712, 421) on a[target='_blank'] >> nth=1
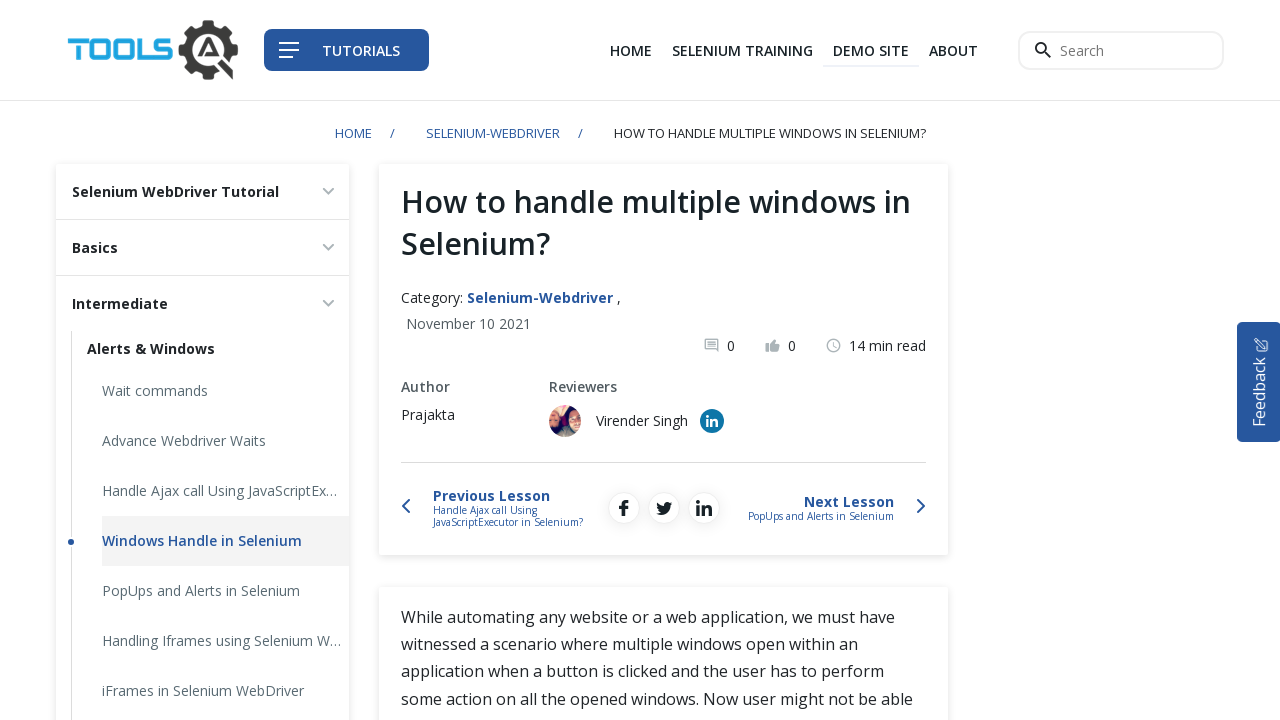

Closed first new tab
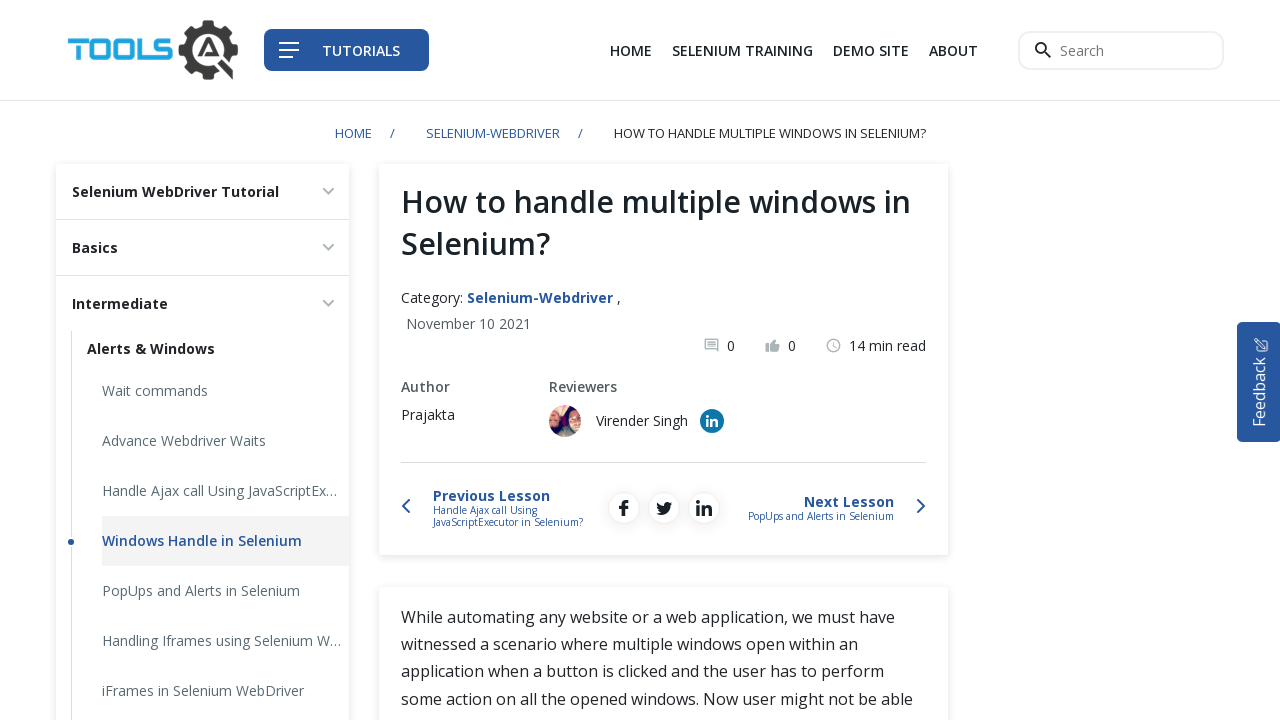

Closed second new tab
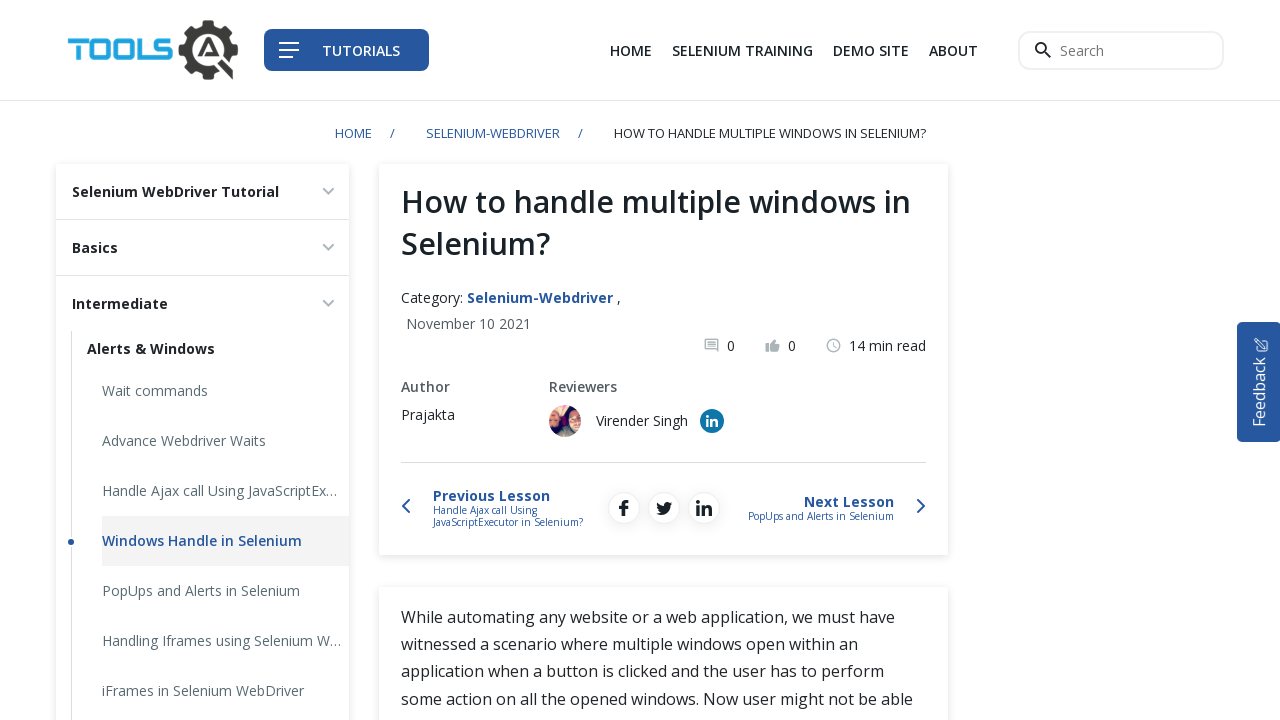

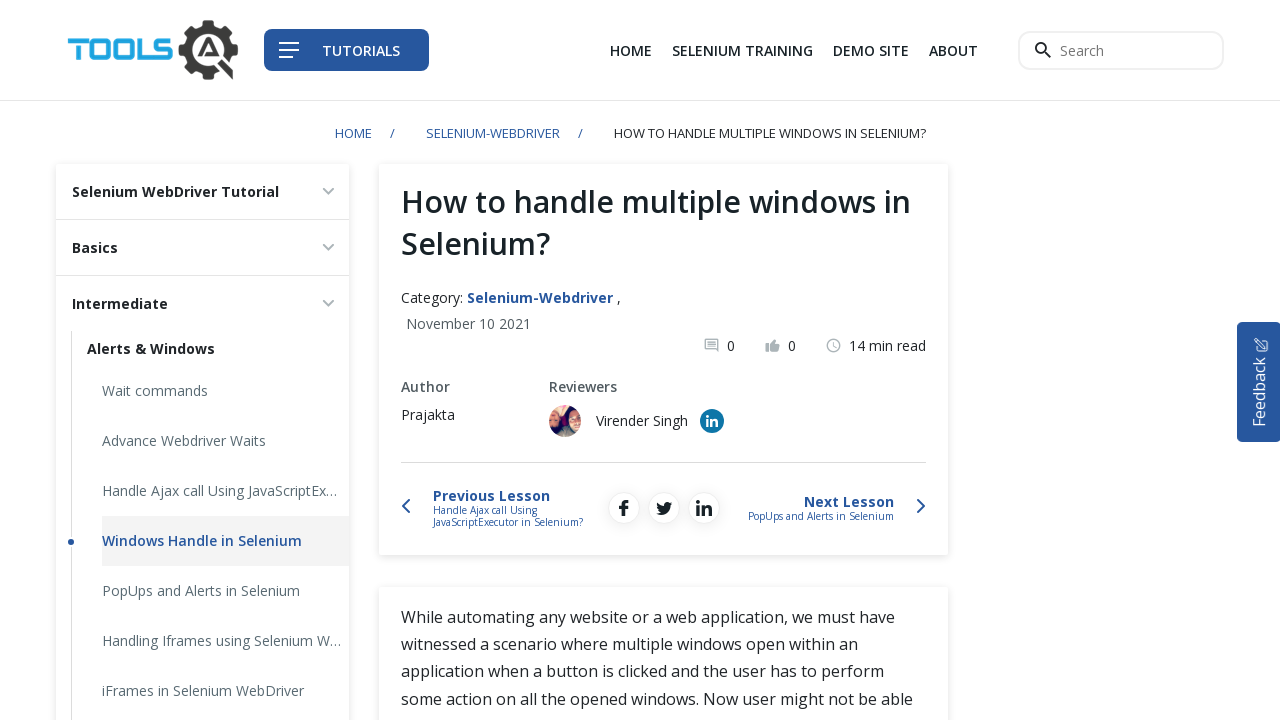